Tests scrolling to a specific element on the page

Starting URL: http://only-testing-blog.blogspot.in

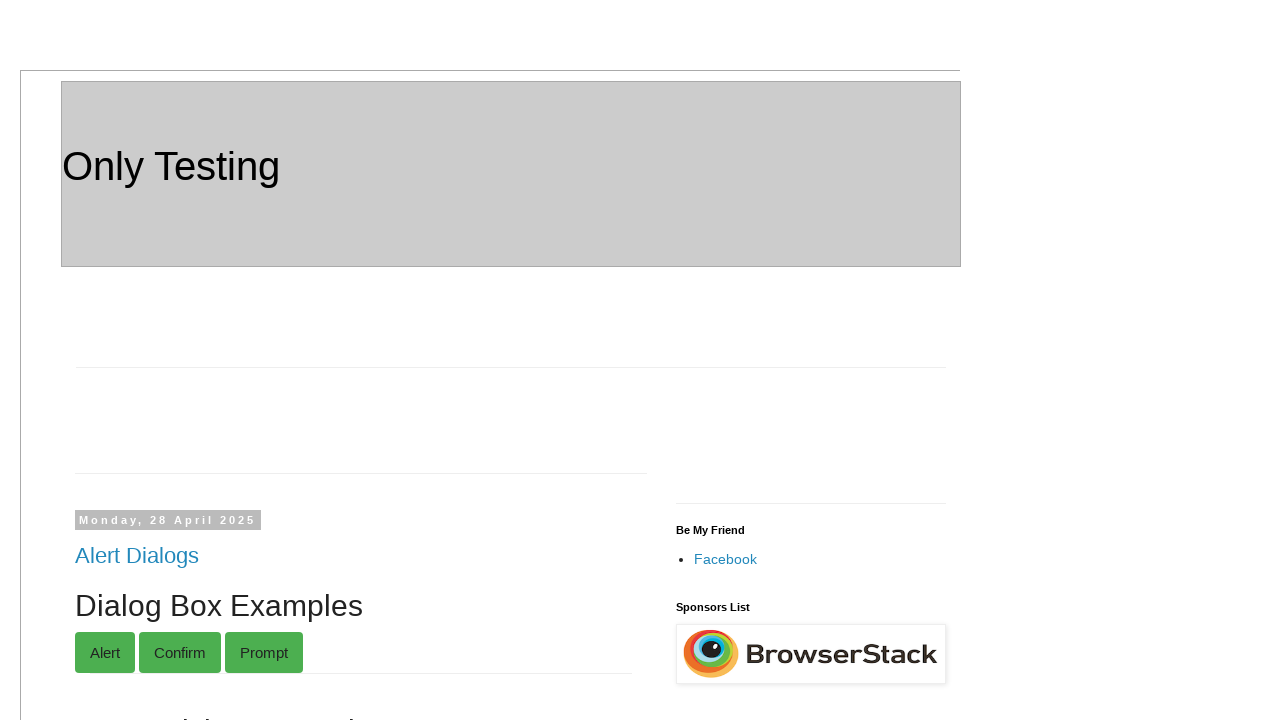

Located the element with id='dragdiv'
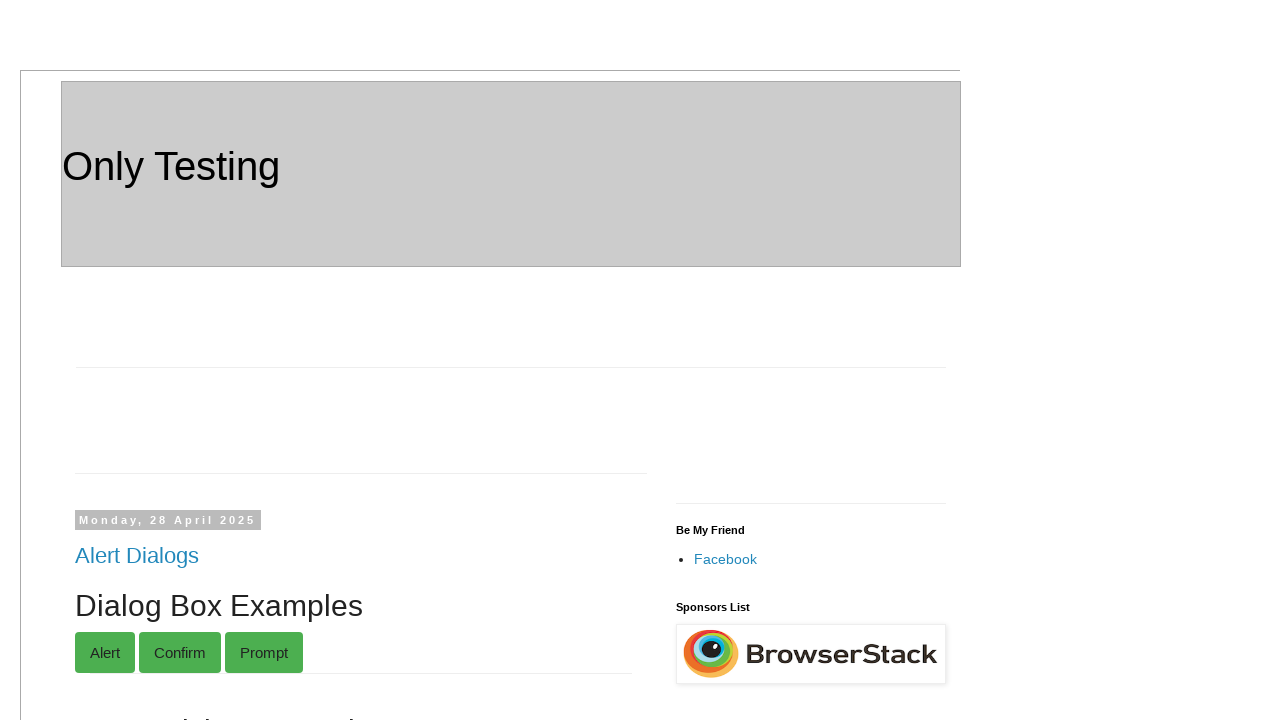

Scrolled to the 'dragdiv' element
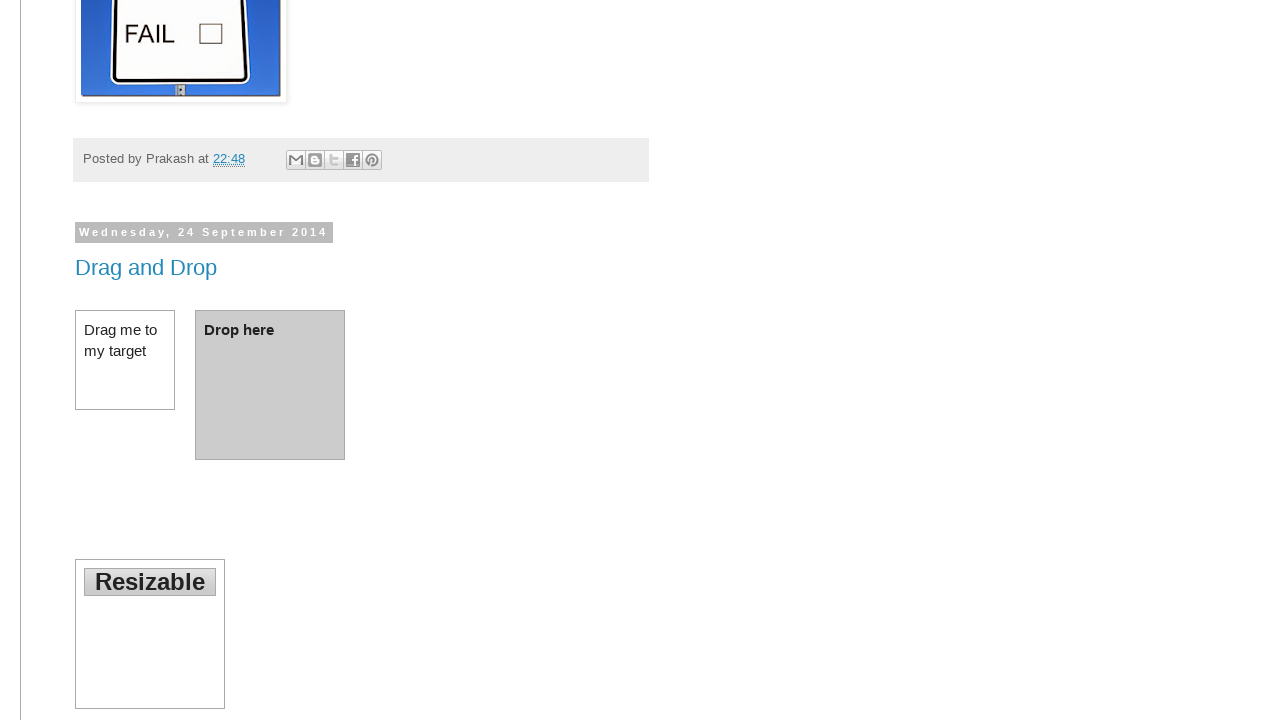

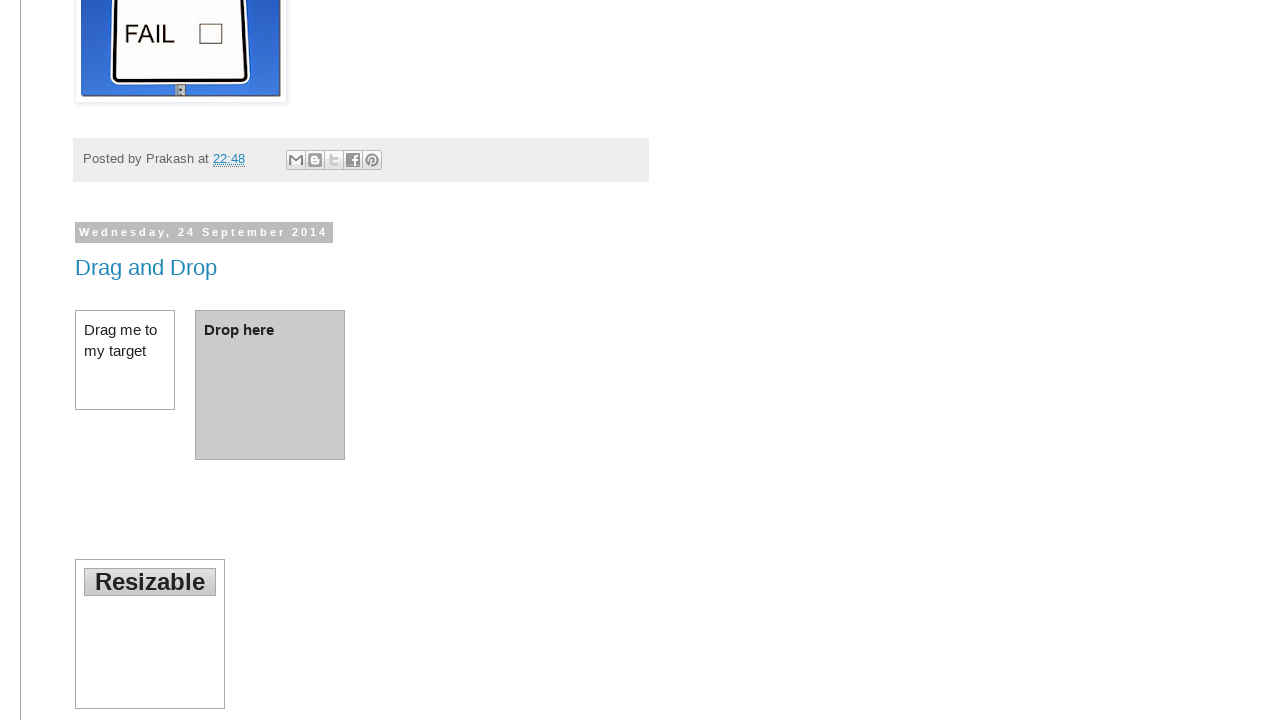